Tests form elements by filling a text box with a name, checking the male radio button, and then checking all day-of-week checkboxes

Starting URL: https://testautomationpractice.blogspot.com/

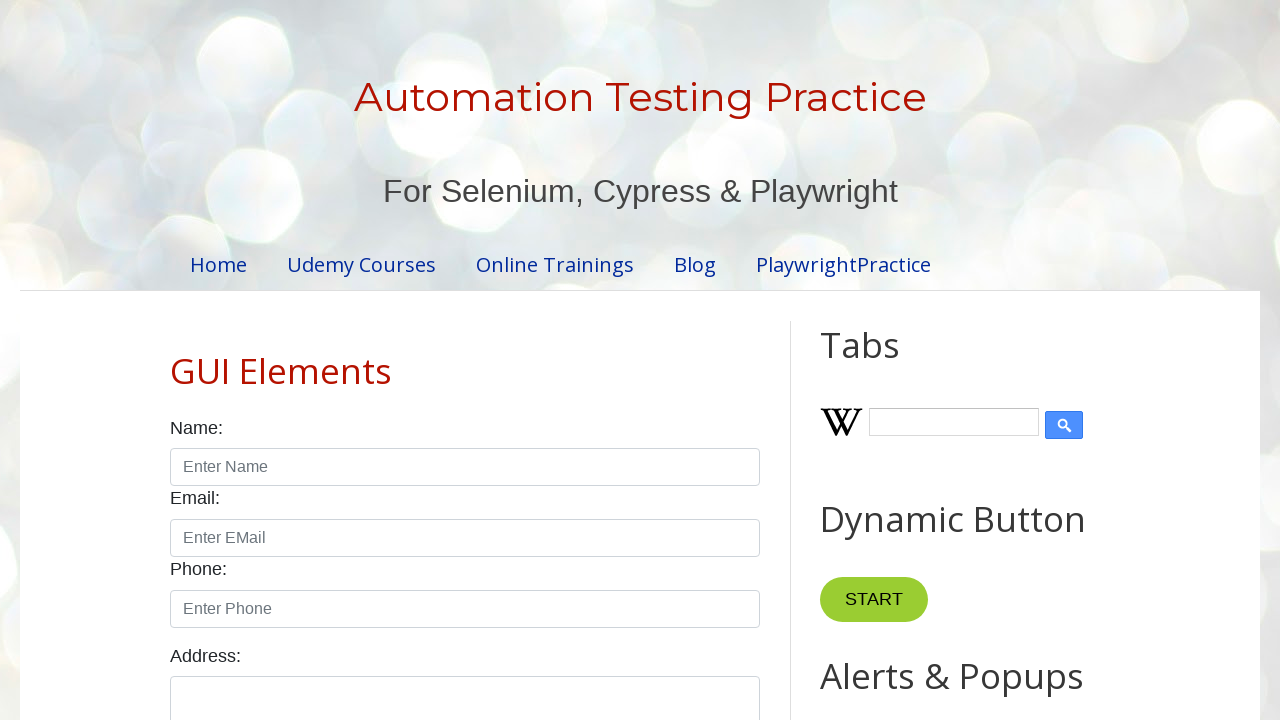

Filled name textbox with 'Murat' on #name
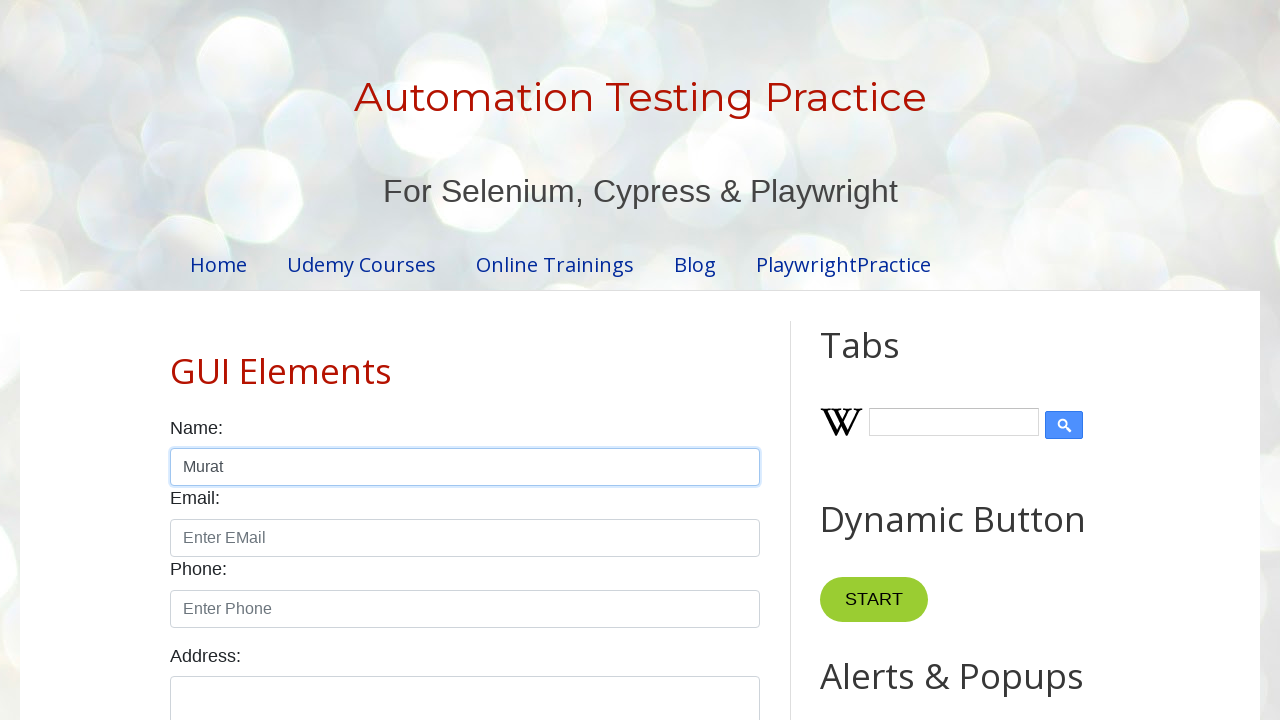

Checked the male radio button at (176, 360) on #male
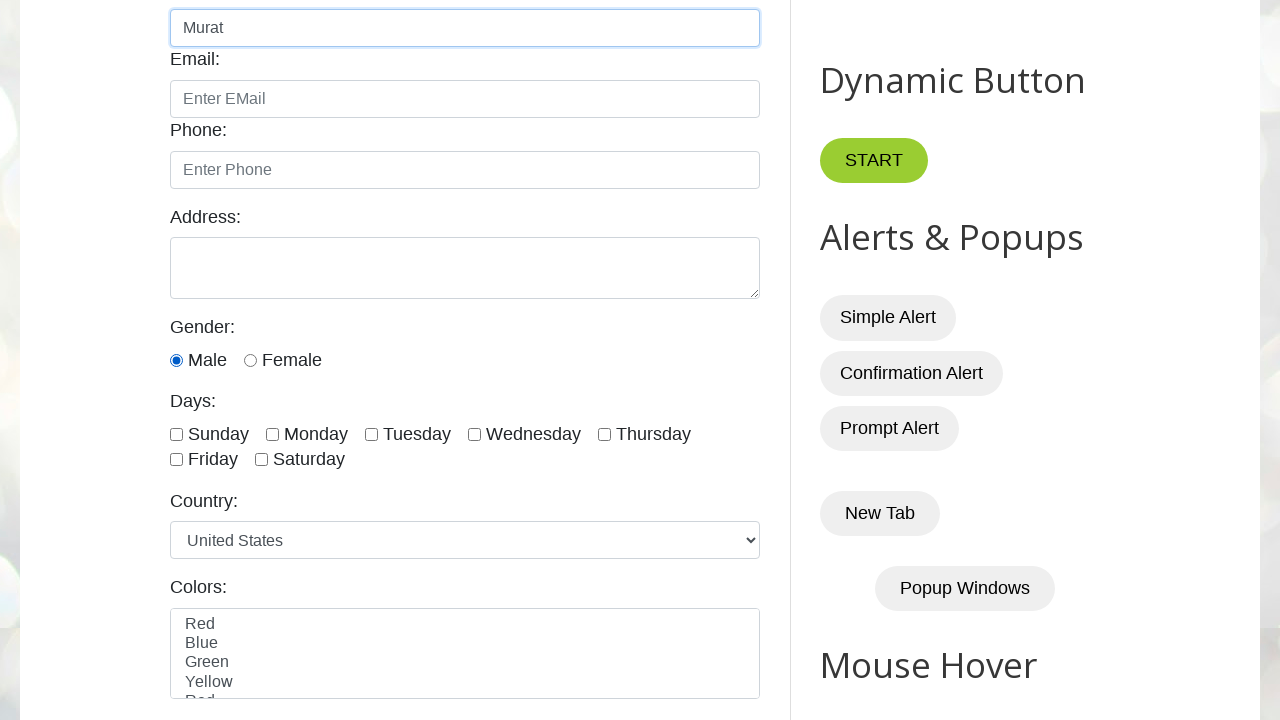

Checked Sunday checkbox at (176, 434) on #sunday
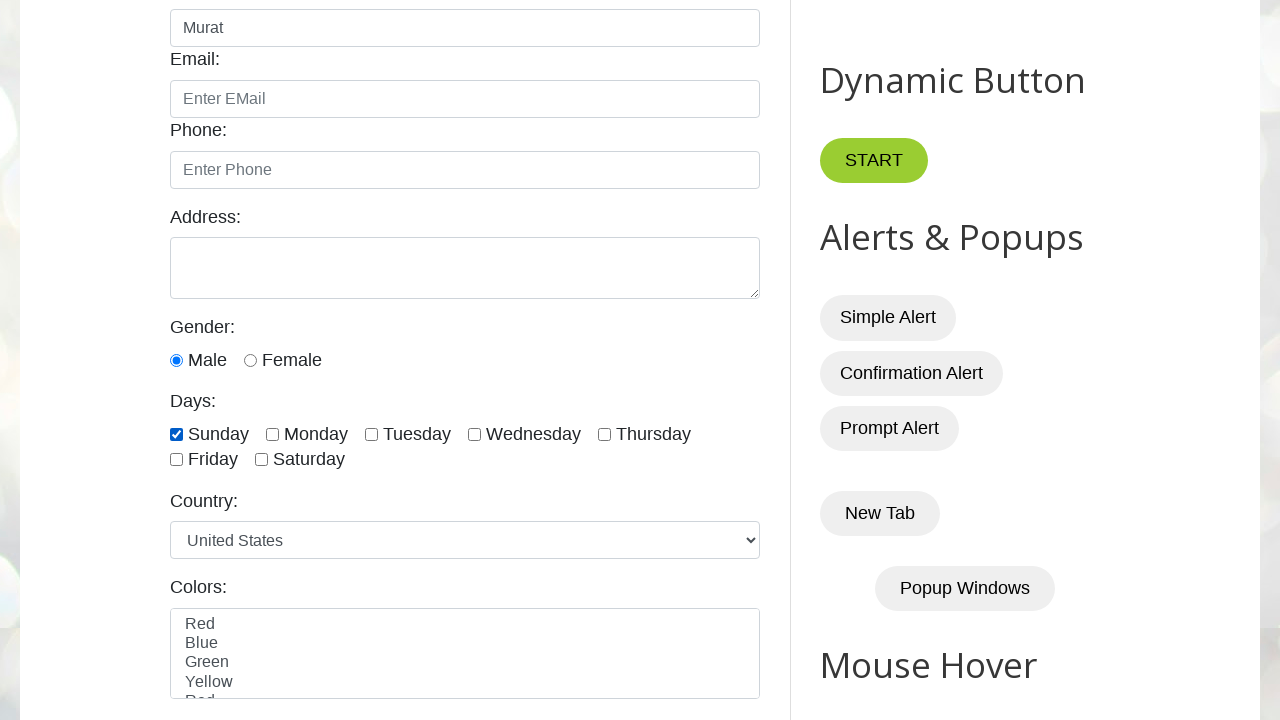

Checked Monday checkbox at (272, 434) on #monday
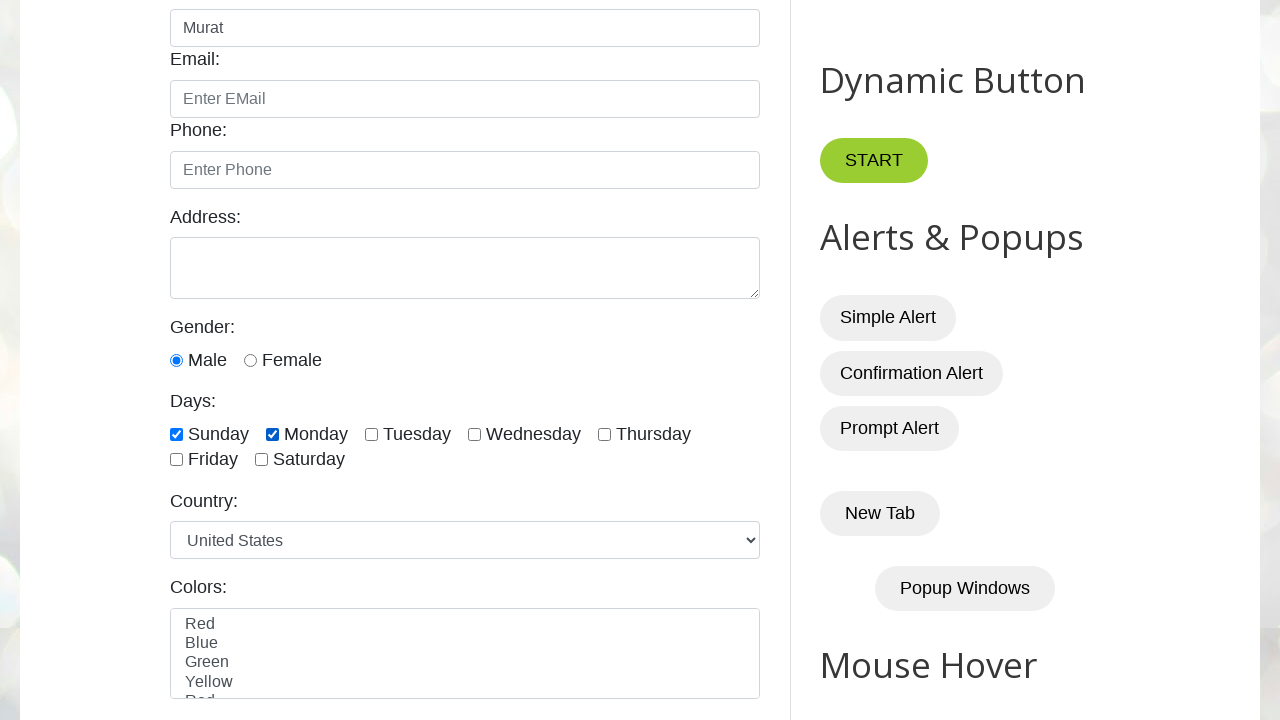

Checked Tuesday checkbox at (372, 434) on #tuesday
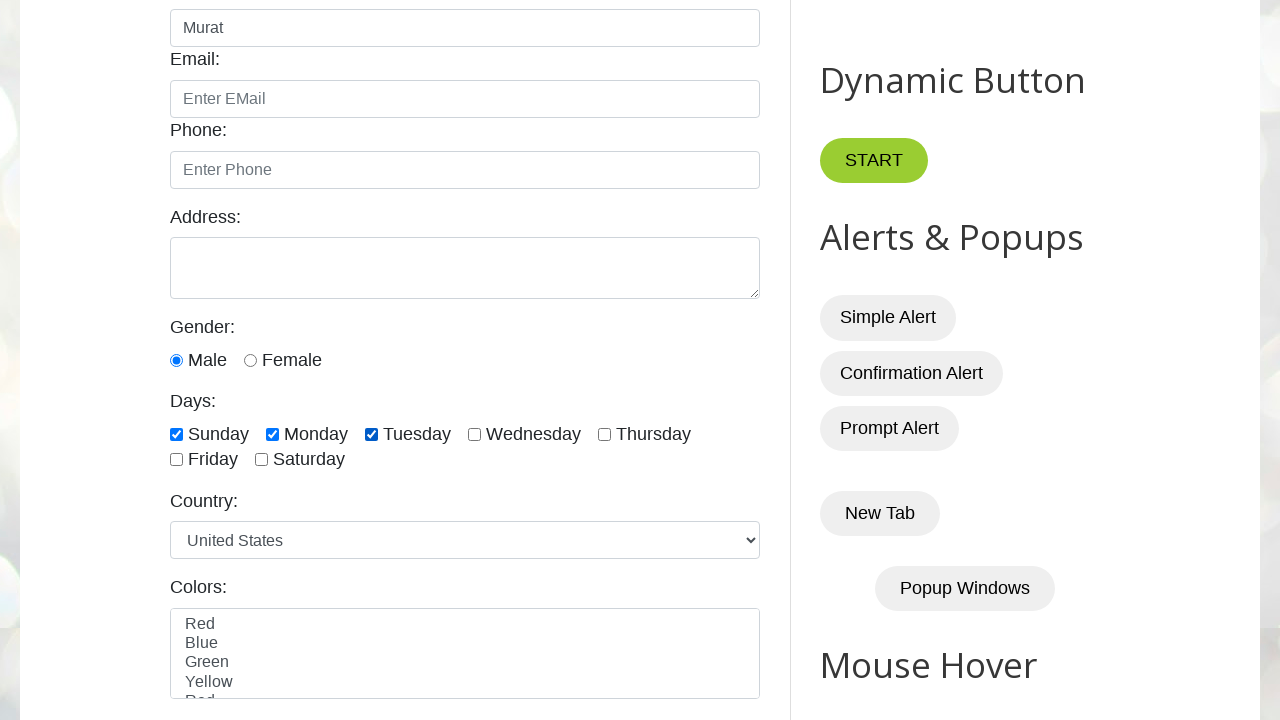

Checked Wednesday checkbox at (474, 434) on #wednesday
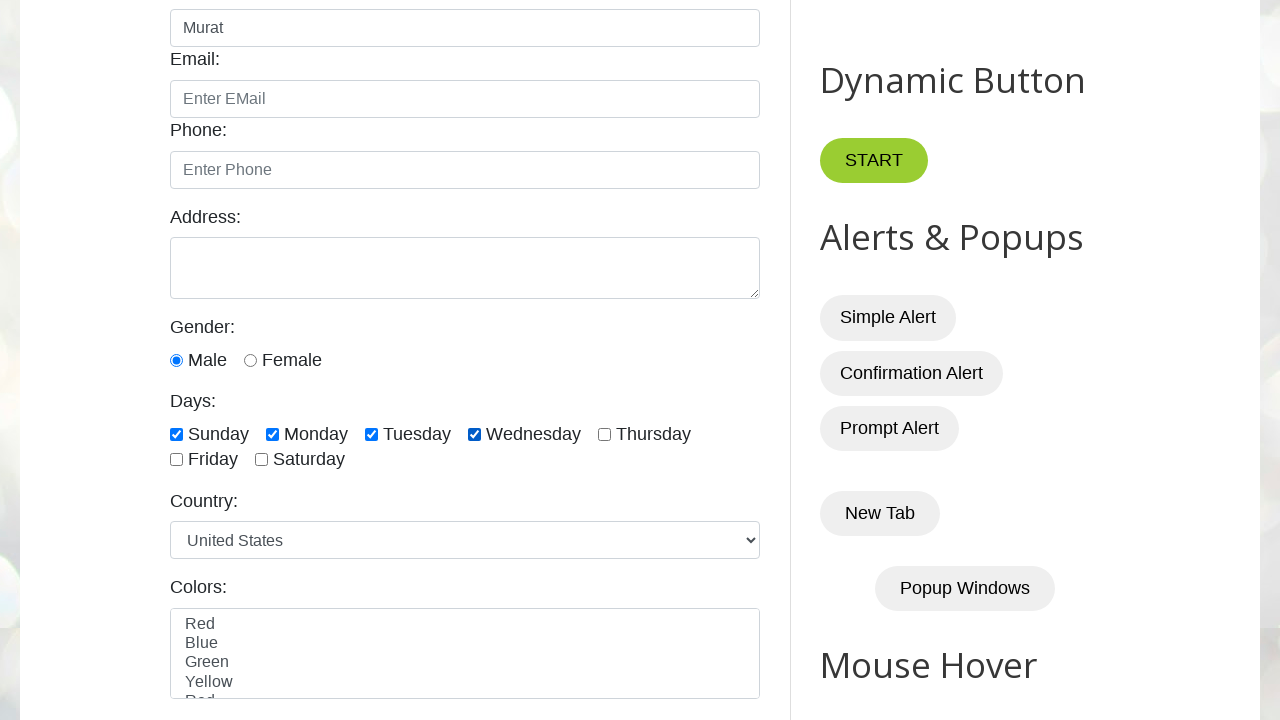

Checked Thursday checkbox at (604, 434) on #thursday
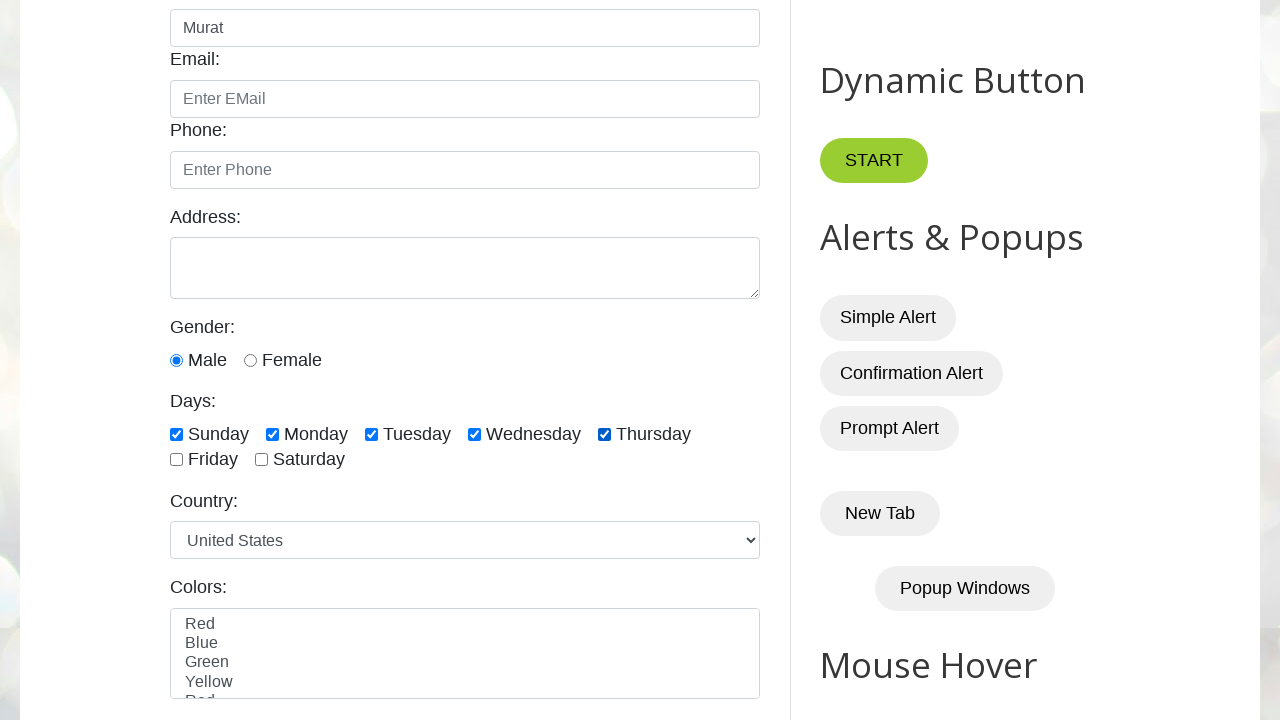

Checked Friday checkbox at (176, 460) on #friday
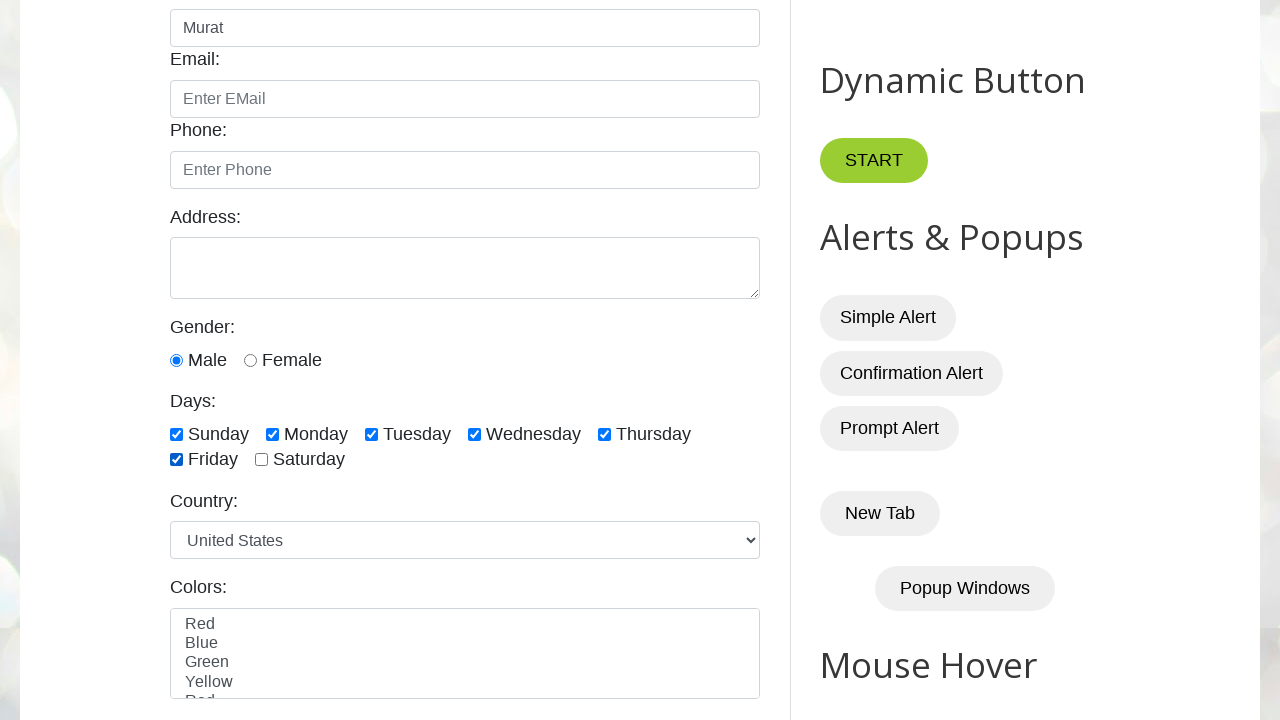

Checked Saturday checkbox at (262, 460) on #saturday
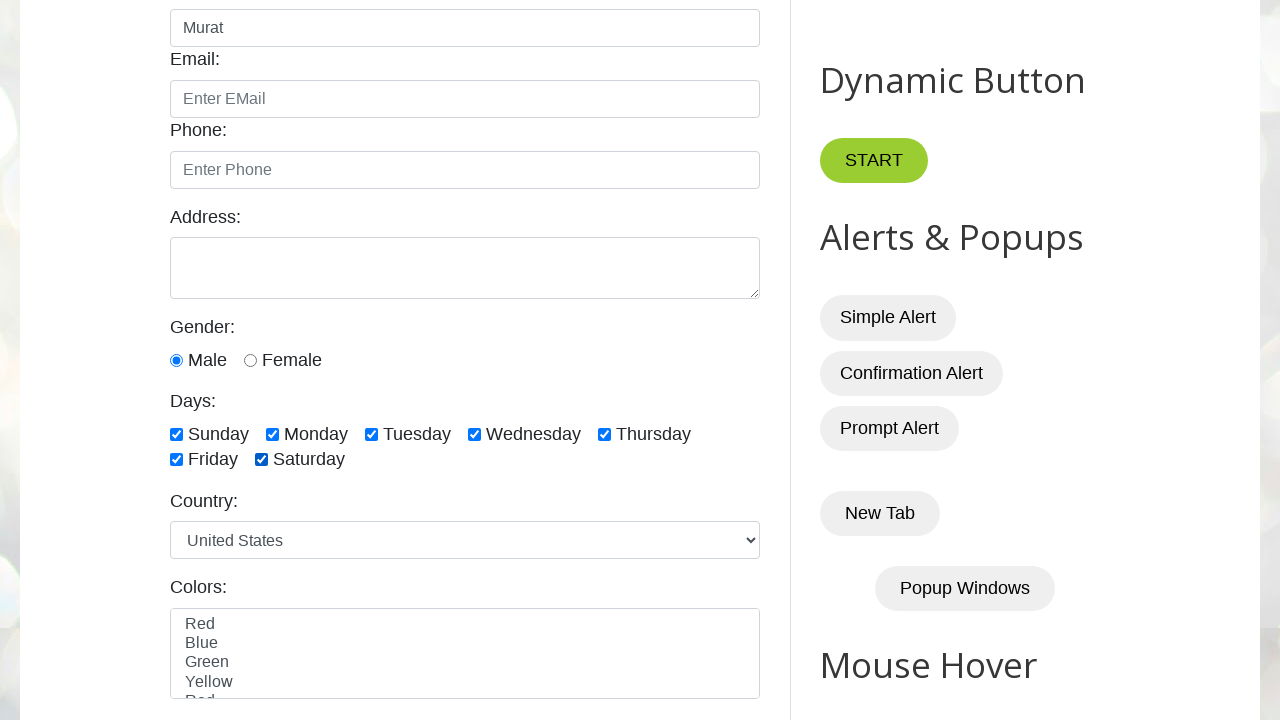

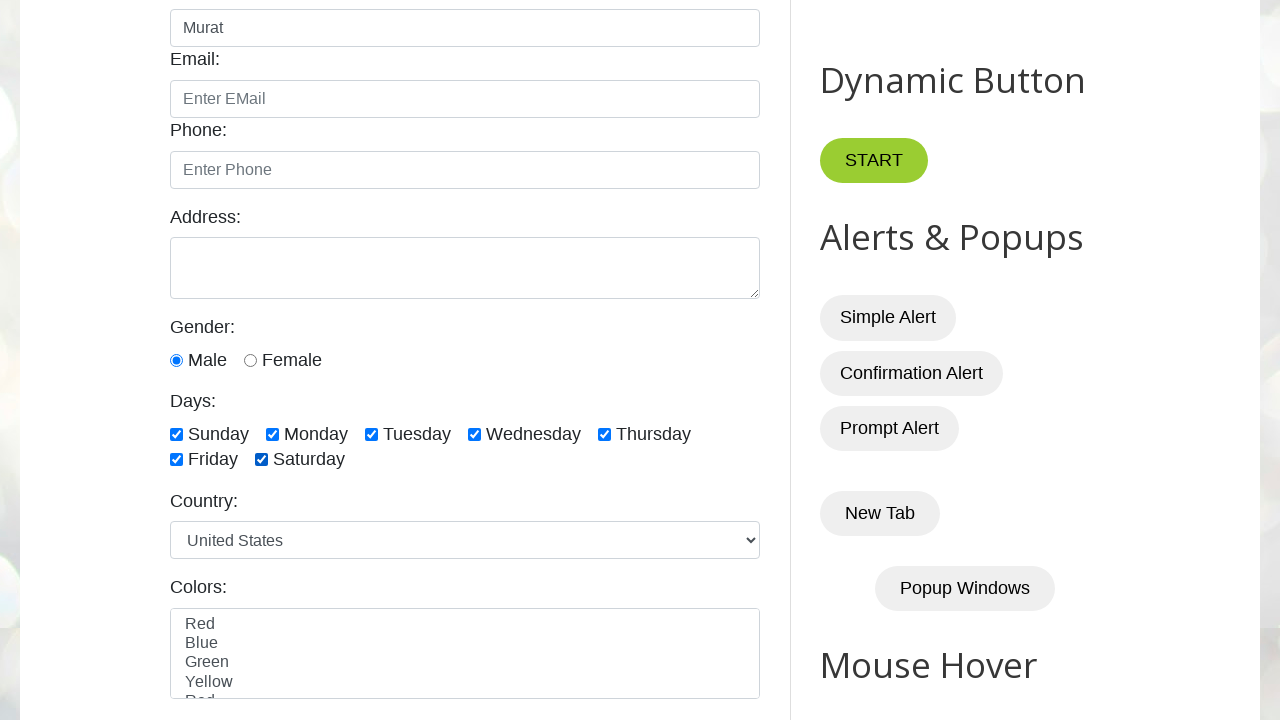